Tests registration form validation by submitting a username with invalid characters (phone number format) and verifying the appropriate error message is displayed.

Starting URL: https://qa-complexapp.onrender.com/

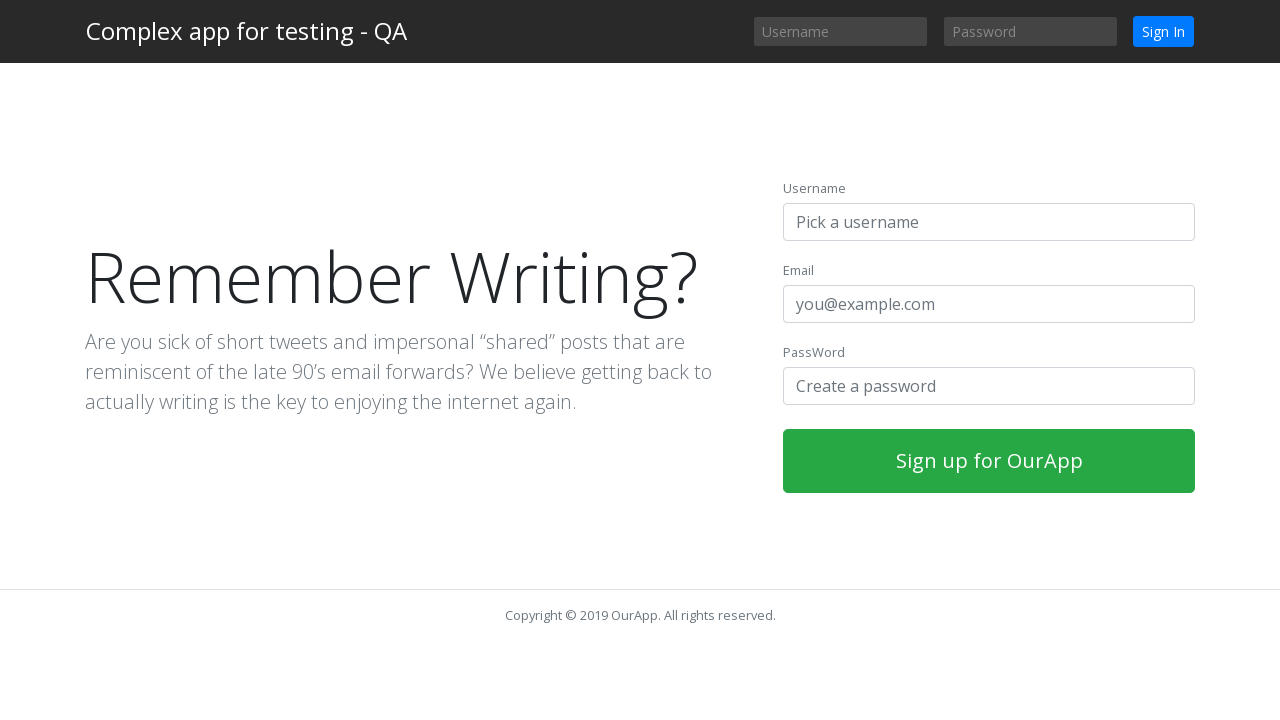

Filled username field with invalid phone number format '+380999999999' on input#username-register
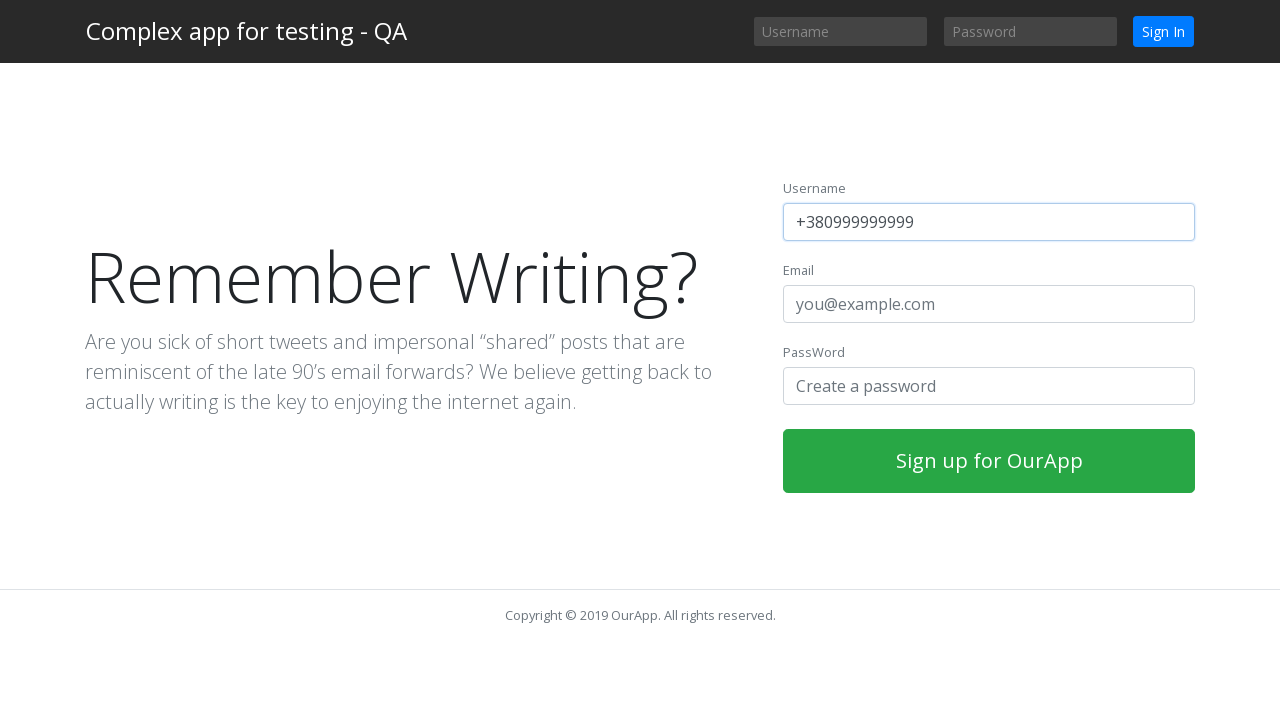

Filled email field with 'validuser9283@example.com' on input#email-register
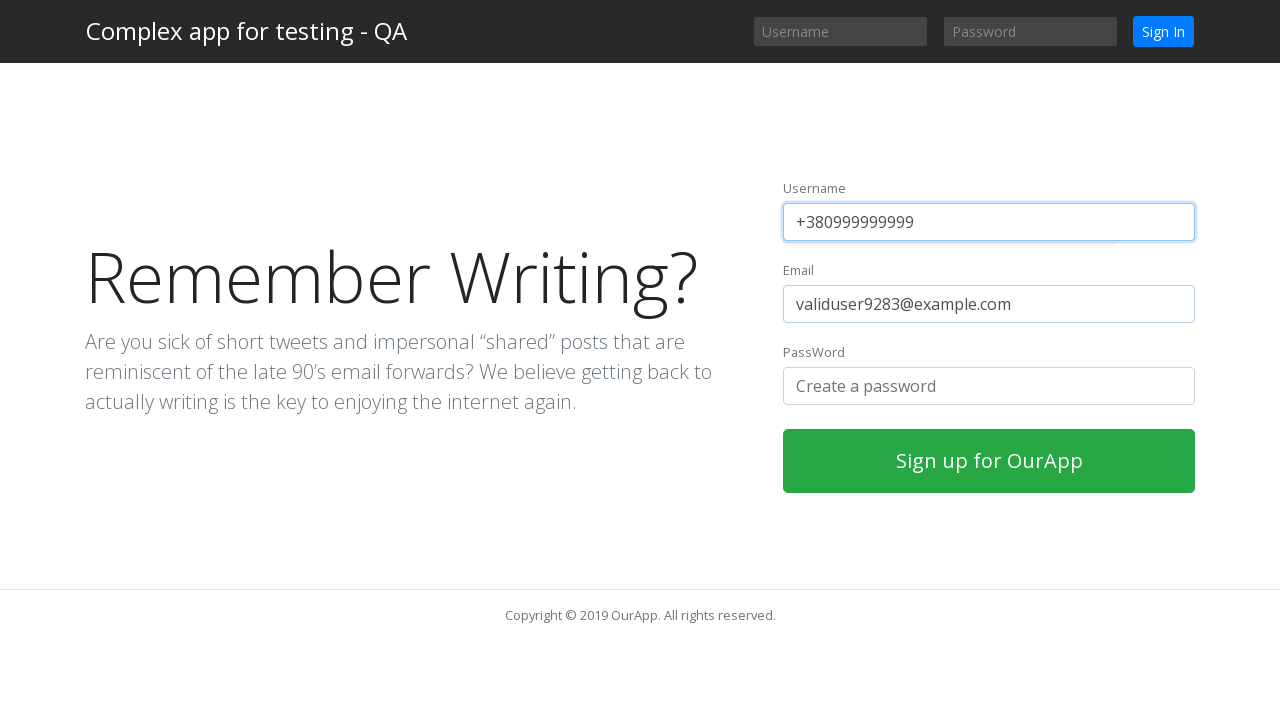

Filled password field with 'ValidPassword123' on input#password-register
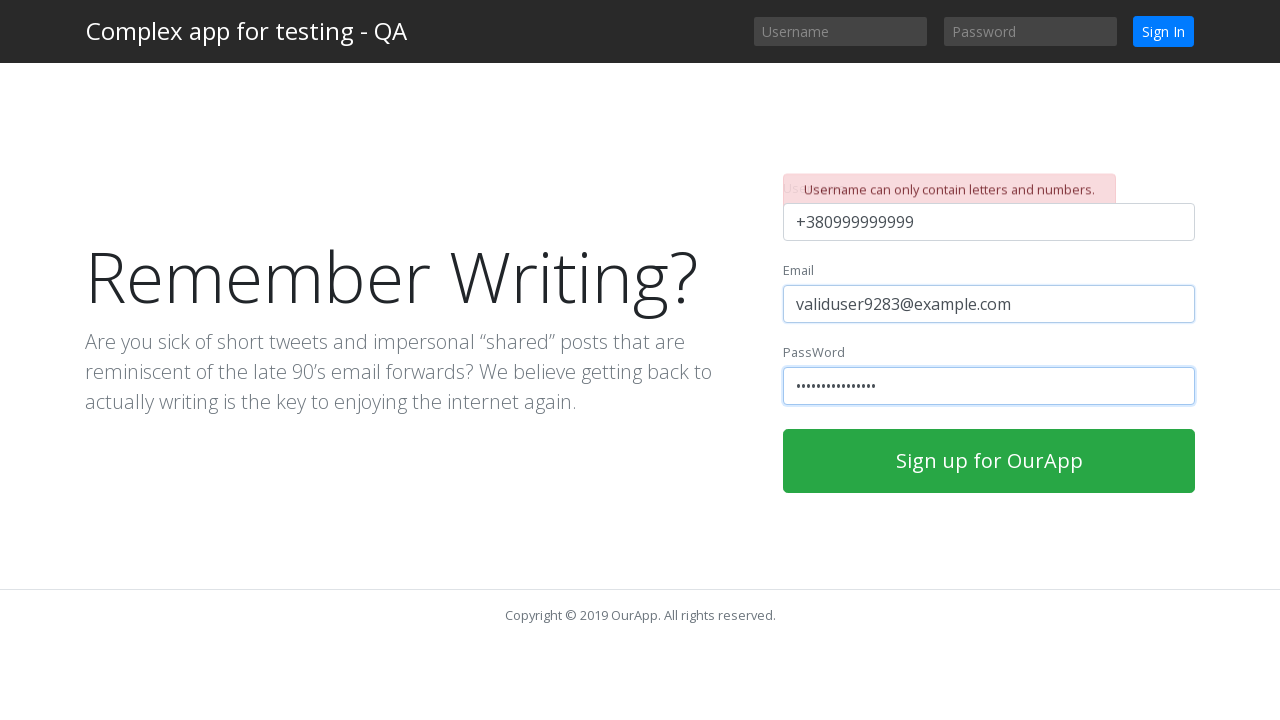

Waited 3 seconds for live validation to process
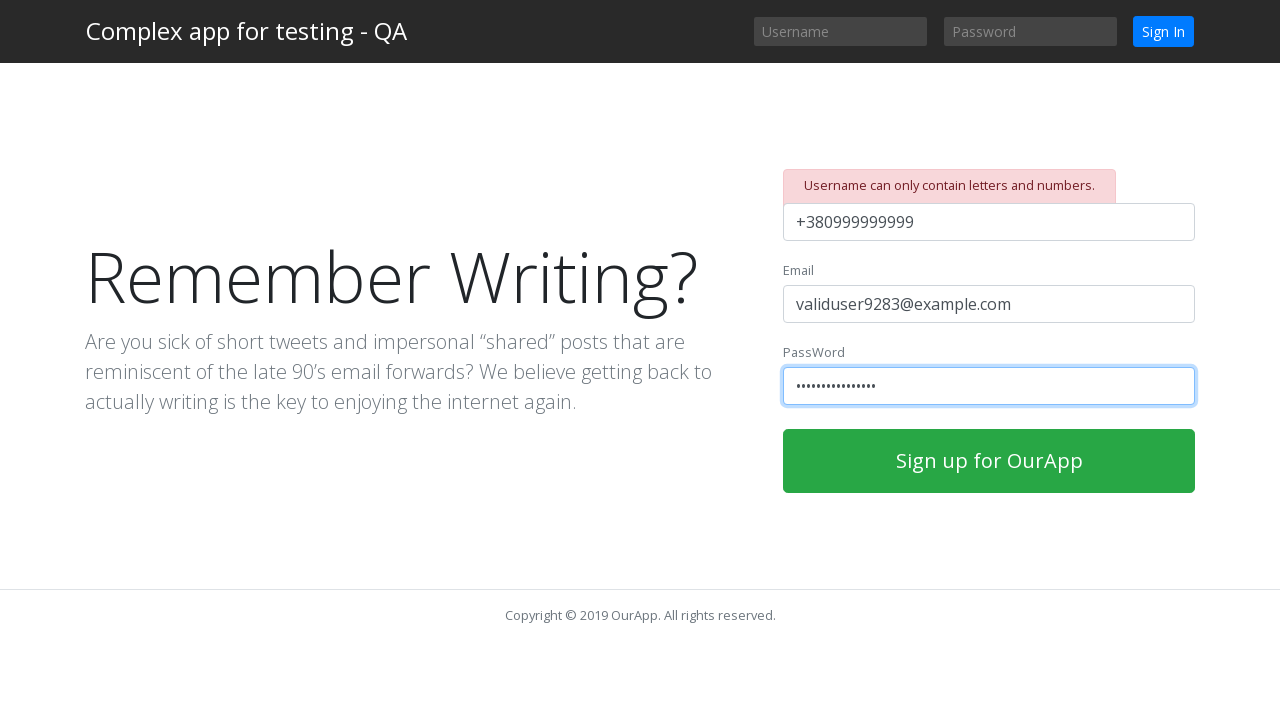

Clicked submit button to attempt registration at (989, 461) on button[type='submit']
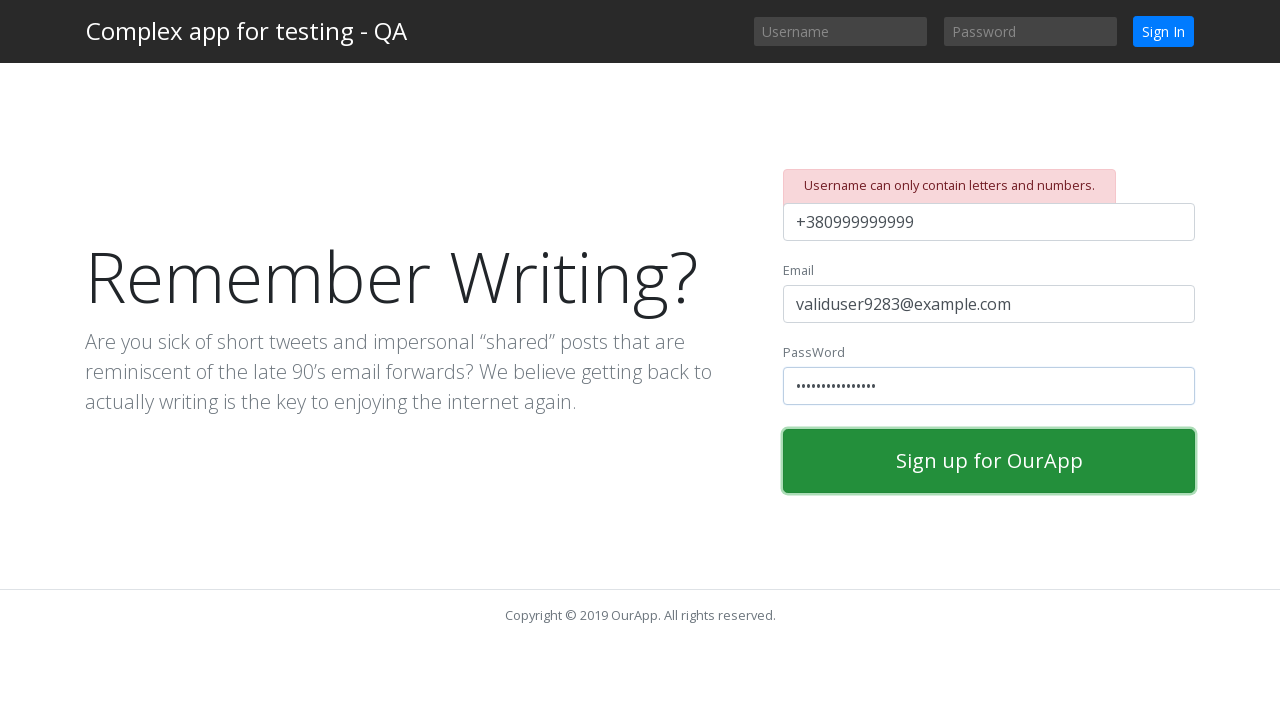

Verified error message displayed for invalid username characters
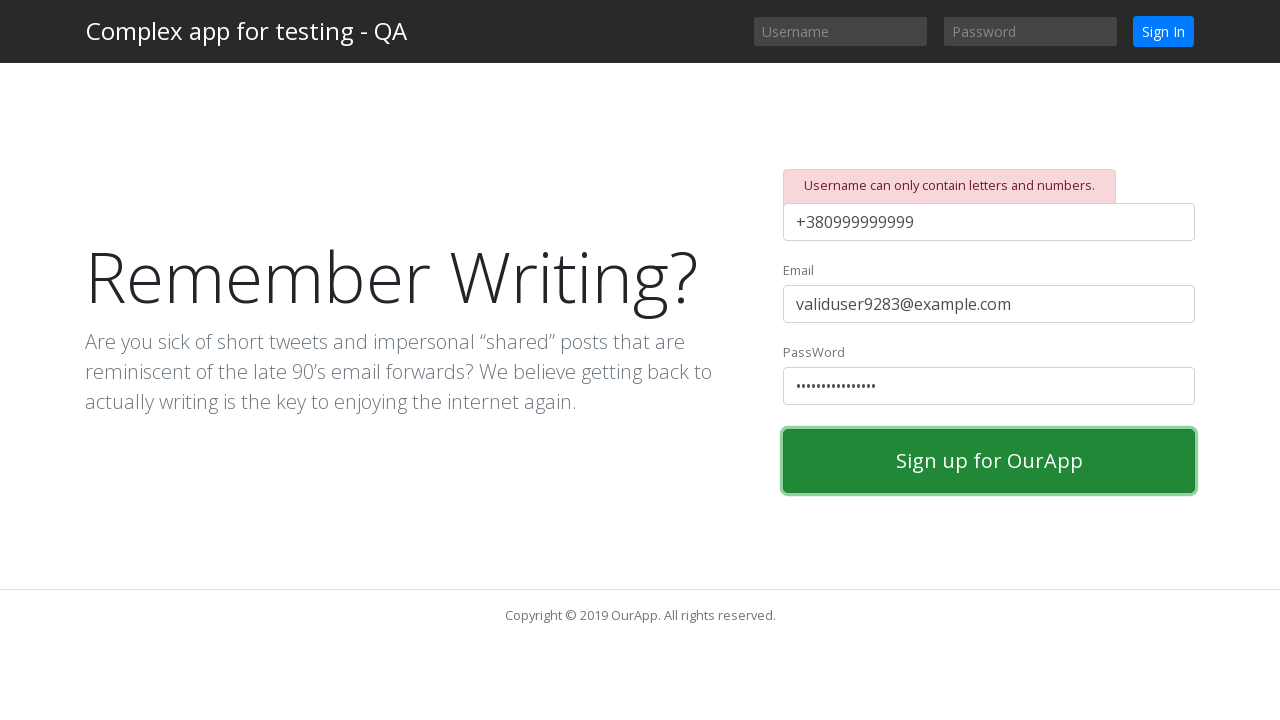

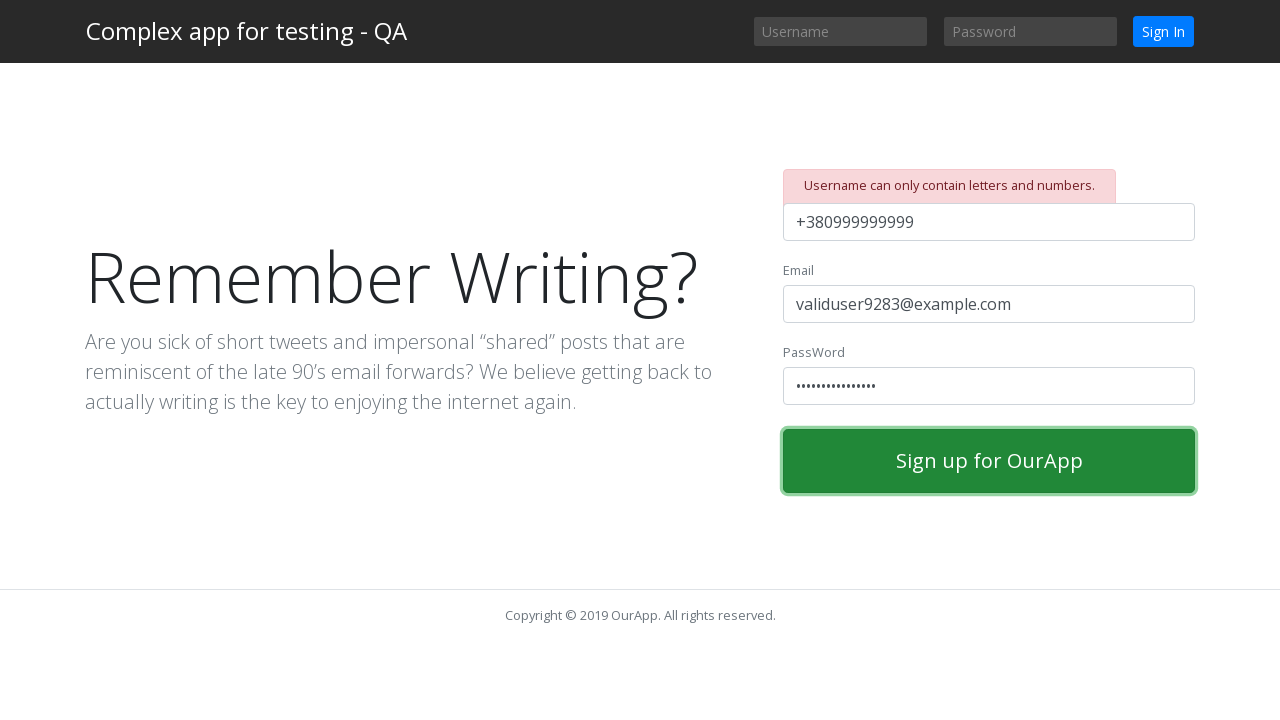